Tests the Text Box form by clicking on it, filling in name and email fields, and submitting

Starting URL: https://demoqa.com/elements

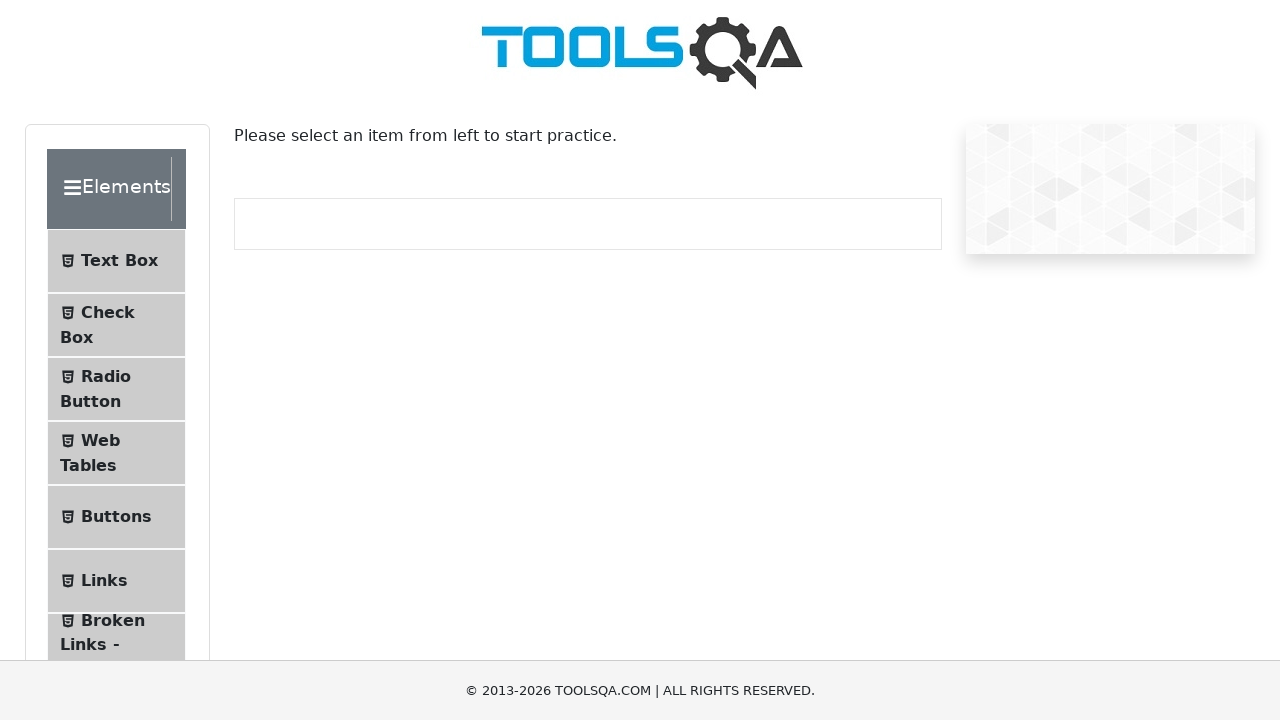

Clicked on Text Box menu item at (119, 261) on xpath=//span[contains(text(),'Text Box')]
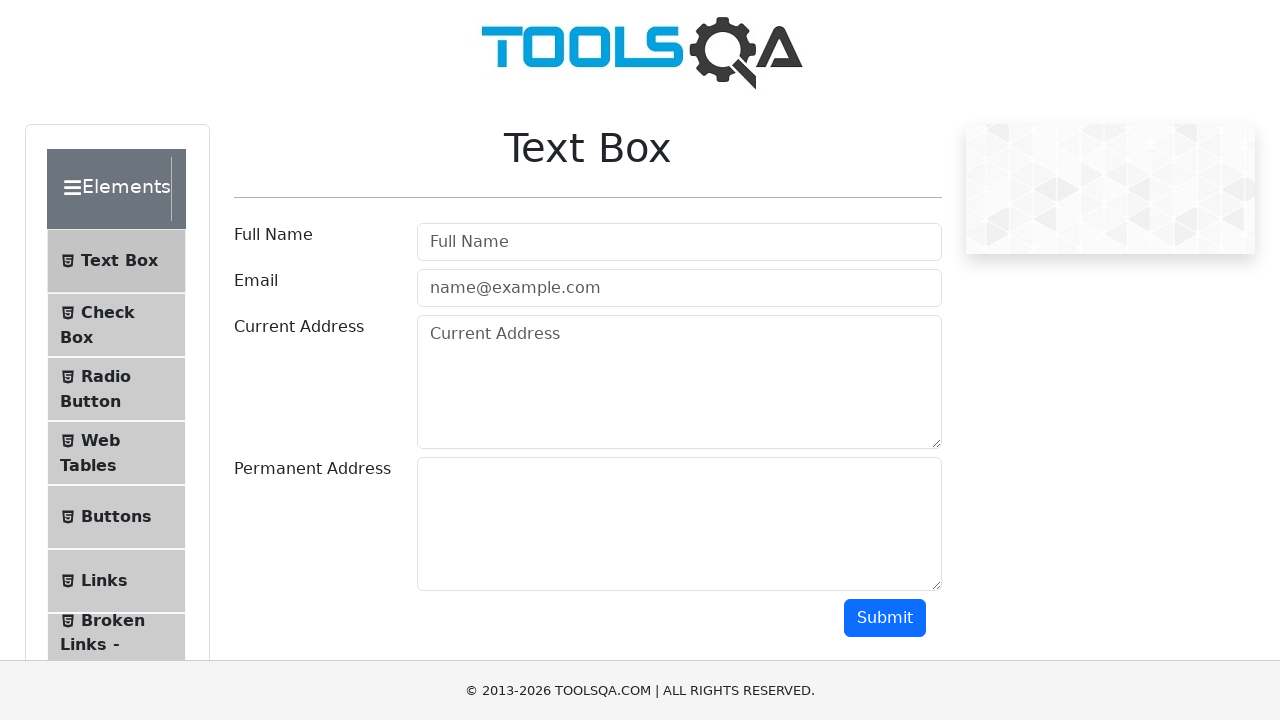

Clicked on Full Name input field at (679, 242) on #userName
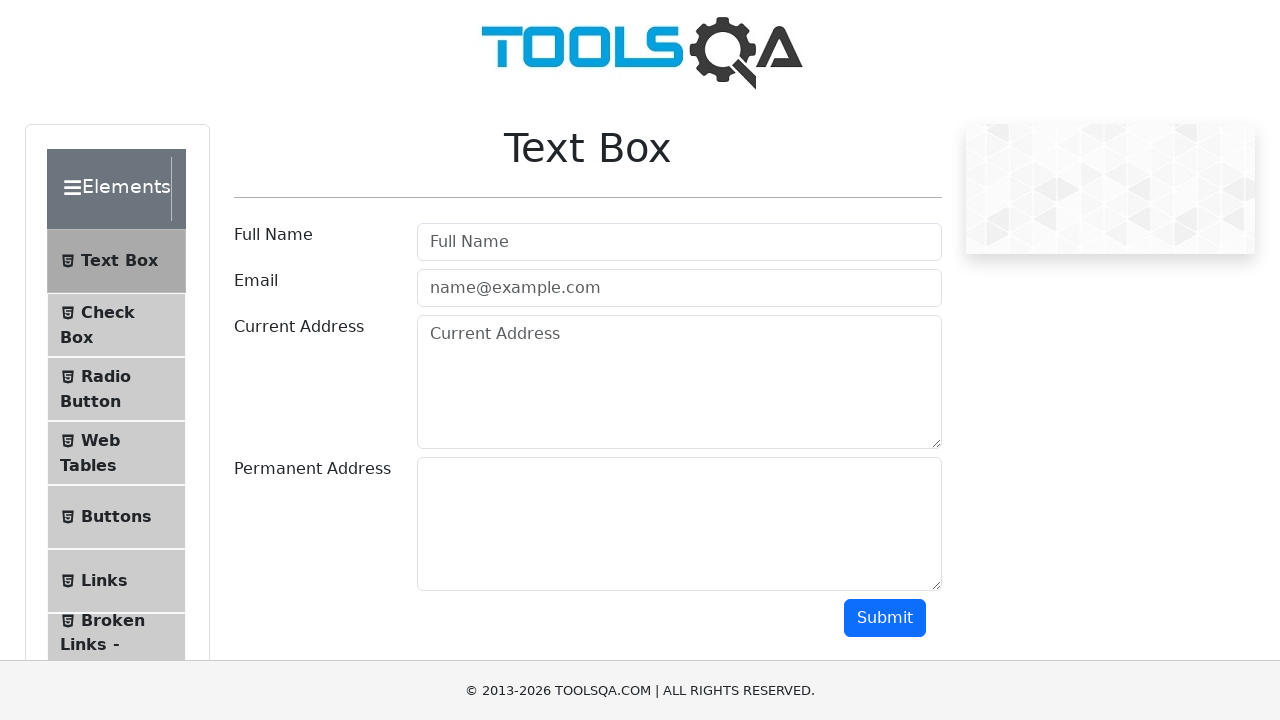

Filled Full Name field with 'Adam Adams' on #userName
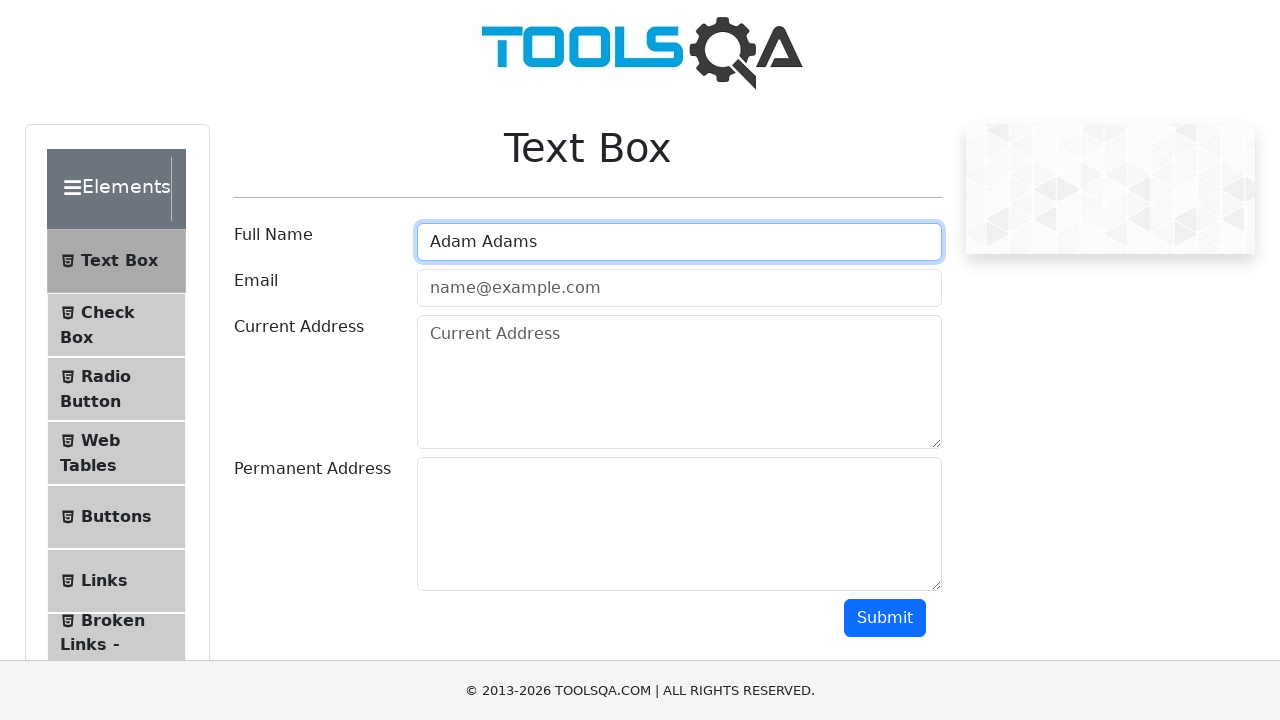

Clicked on Email input field at (679, 288) on #userEmail
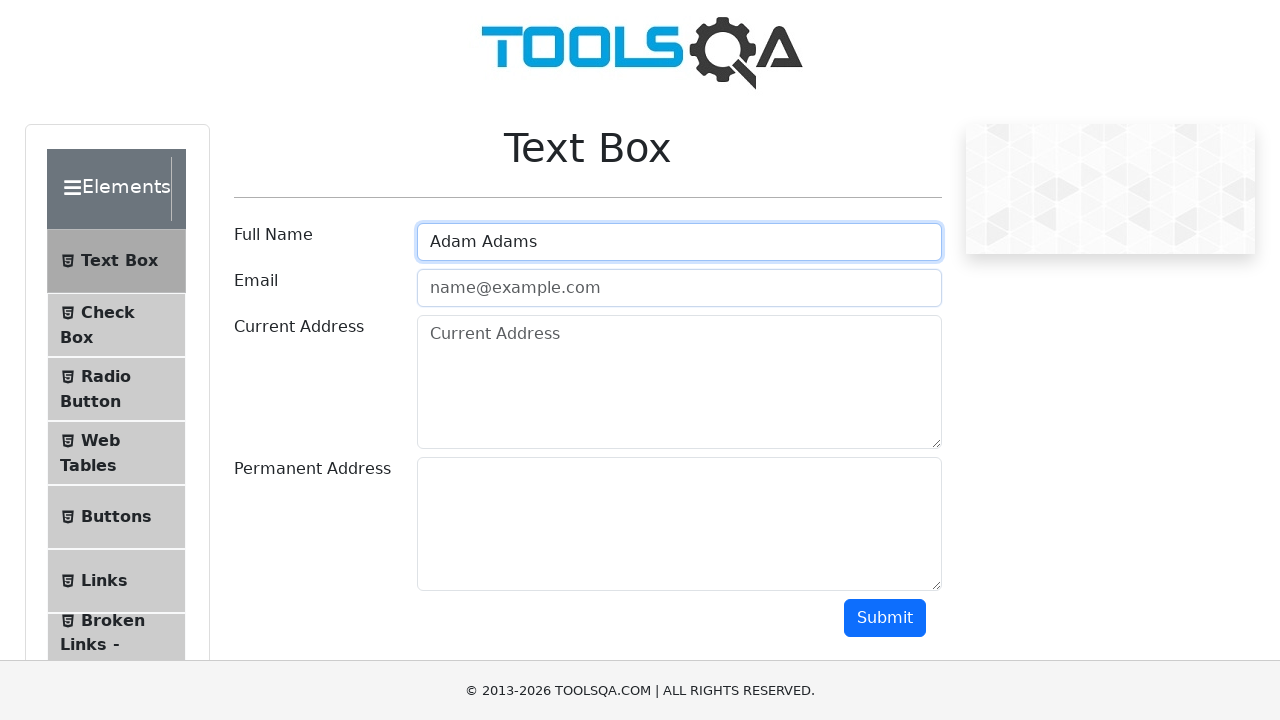

Filled Email field with 'adam@gmail.com' on #userEmail
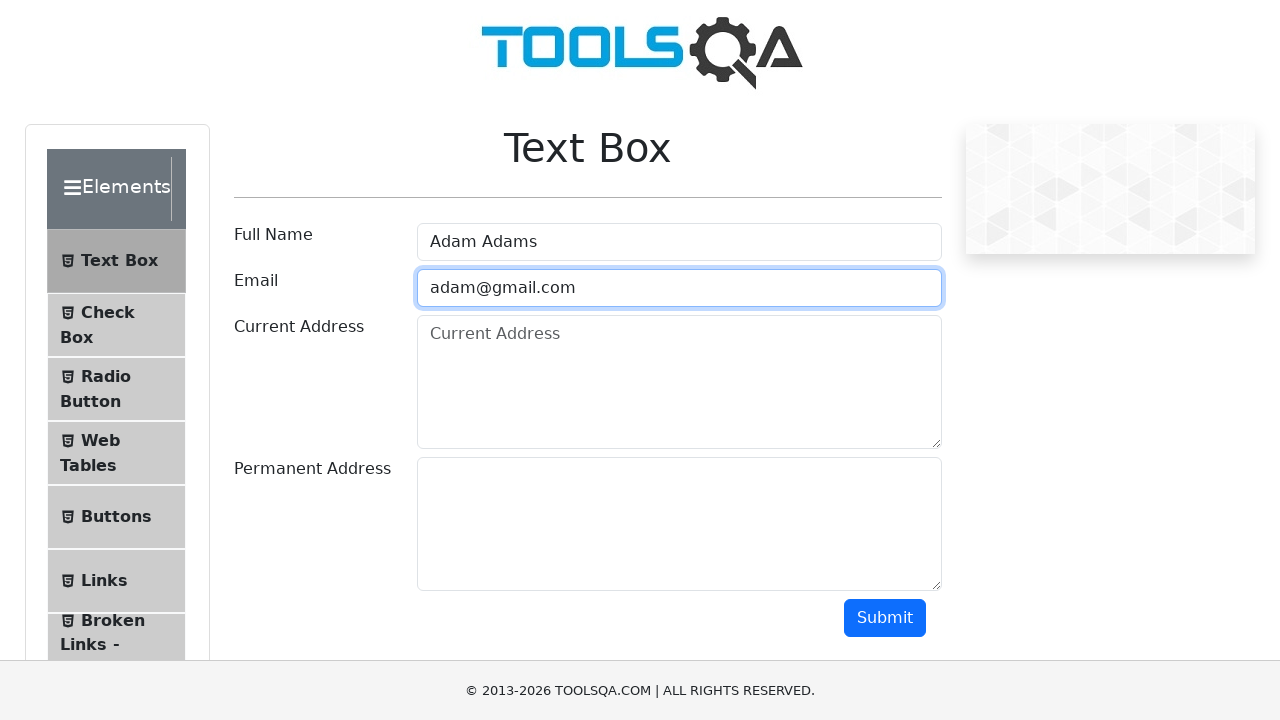

Clicked submit button to submit the form at (885, 618) on #submit
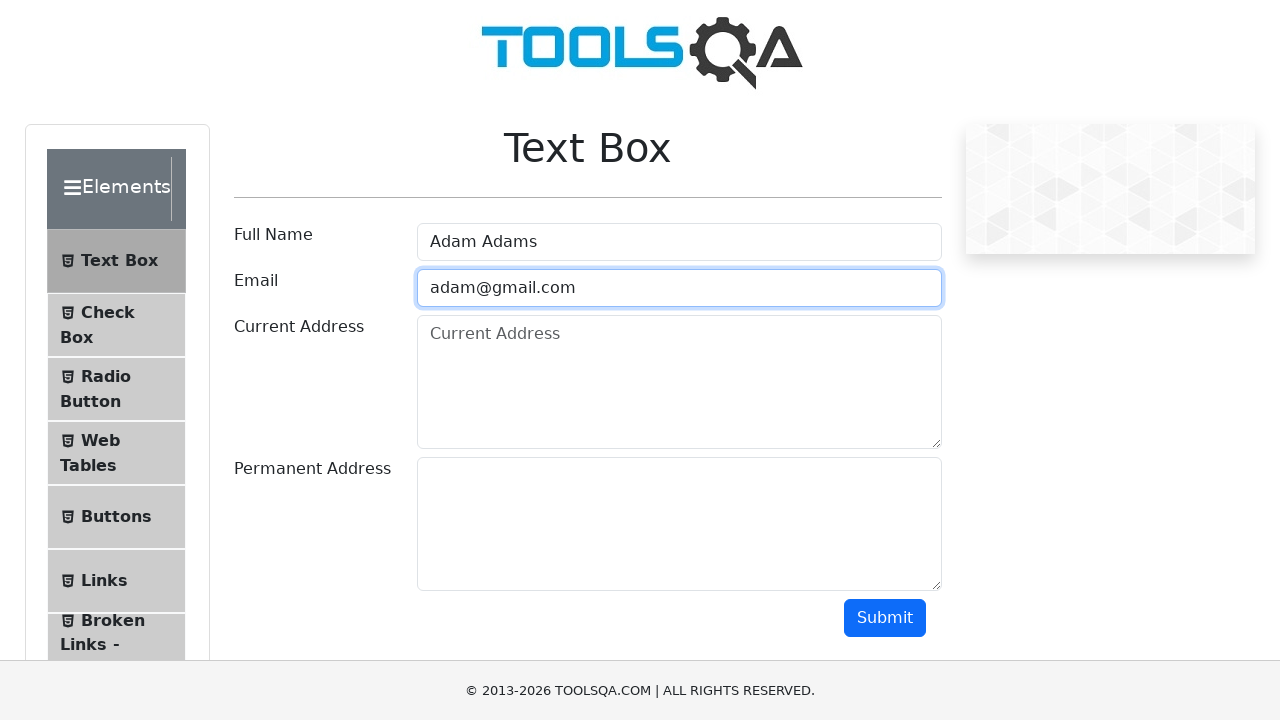

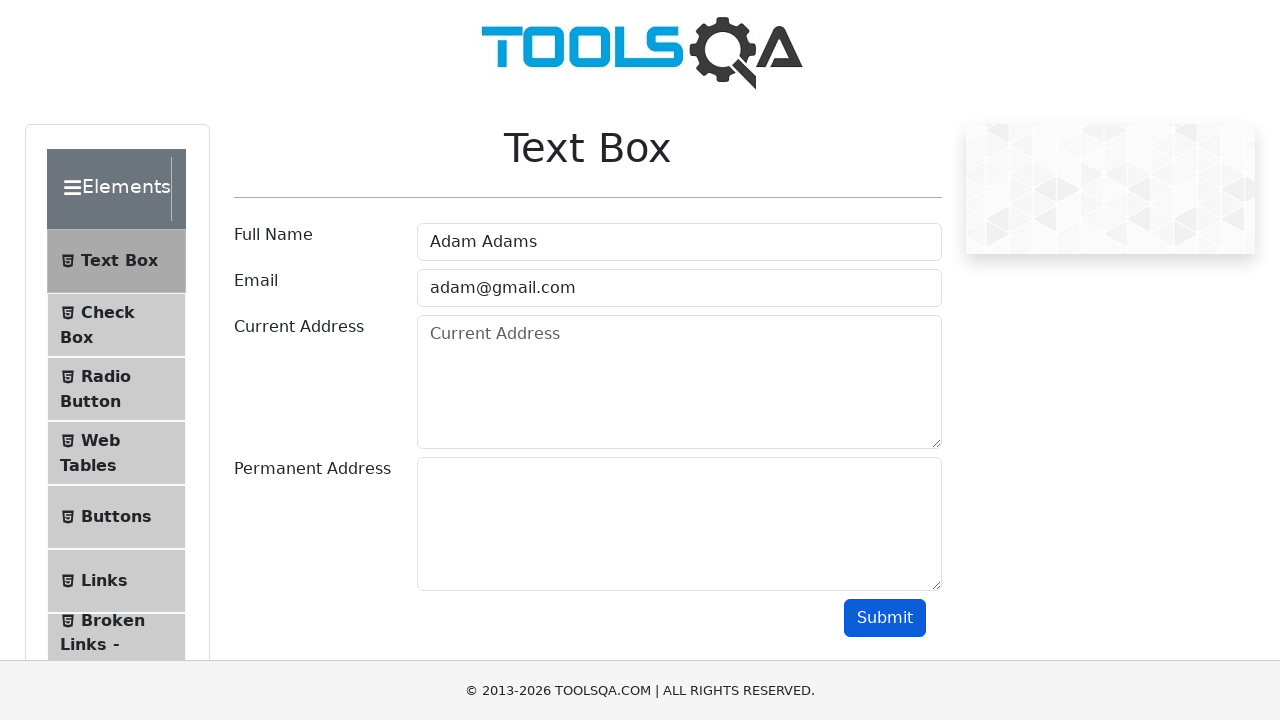